Tests browser back navigation by clicking a button to navigate to a new page, then using the browser's back function to return to the previous page.

Starting URL: http://demoaut.katalon.com/

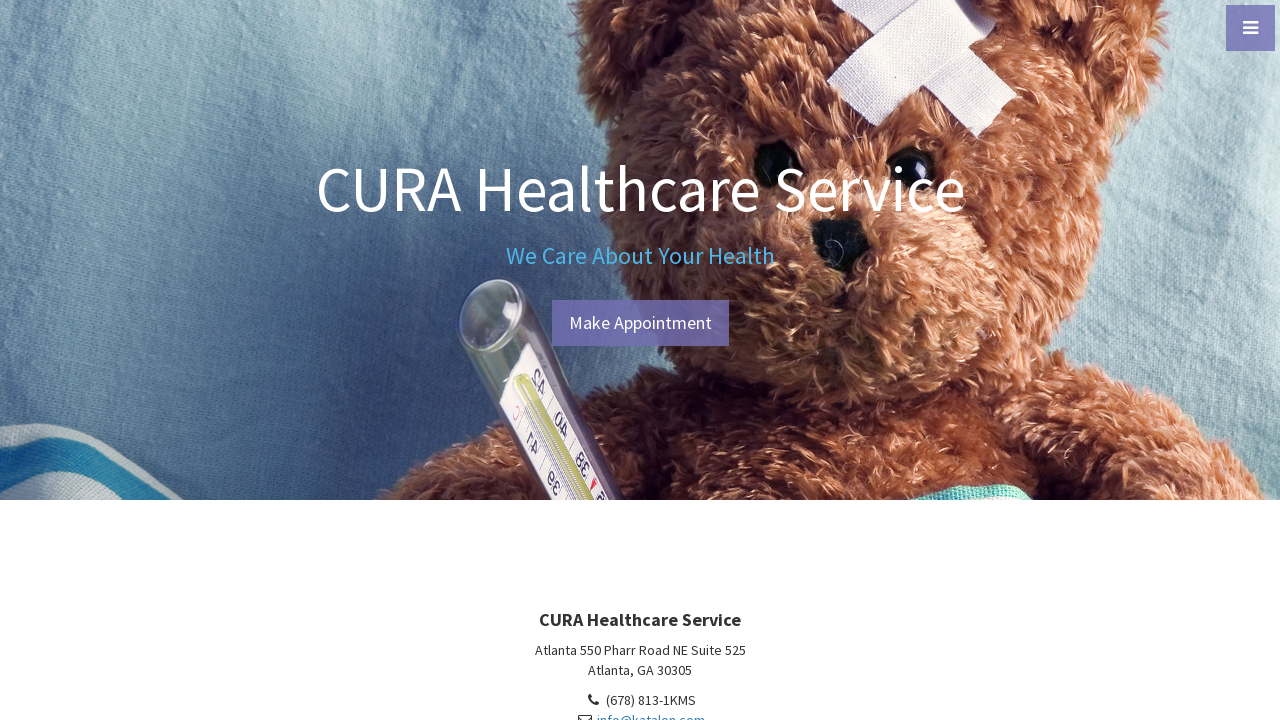

Clicked 'Make Appointment' button to navigate to appointment page at (640, 323) on #btn-make-appointment
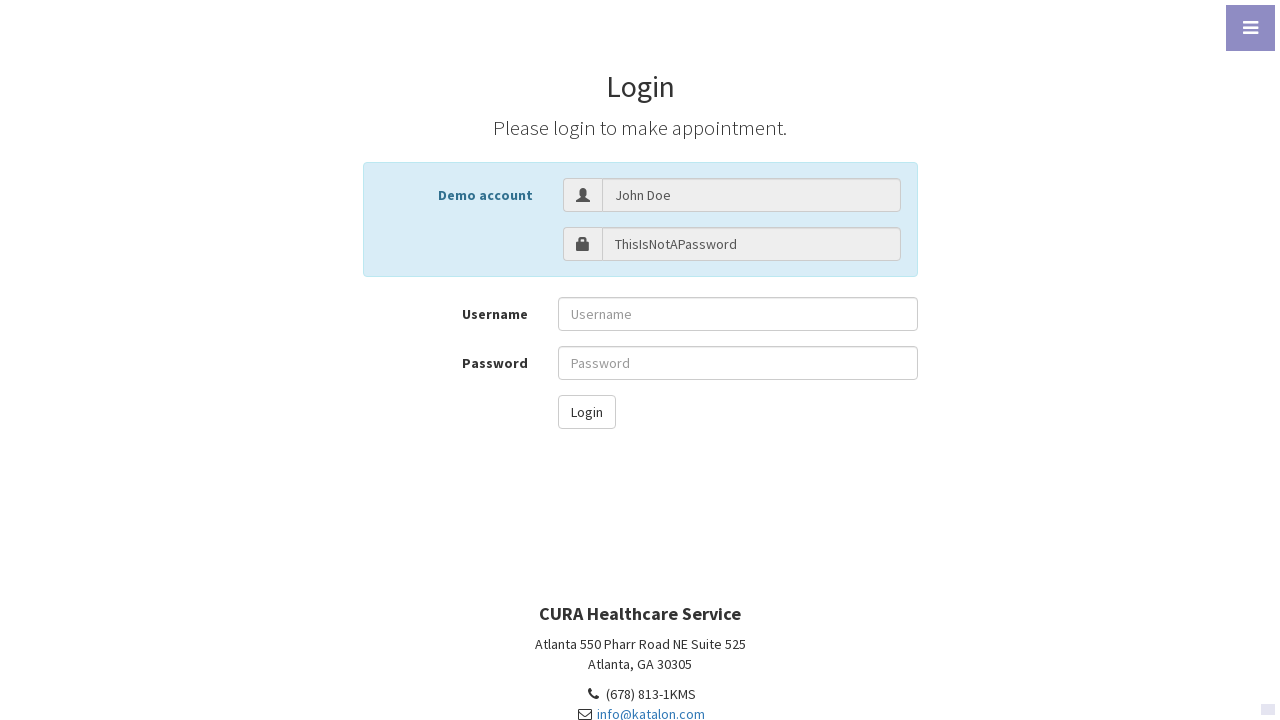

Appointment page loaded (networkidle)
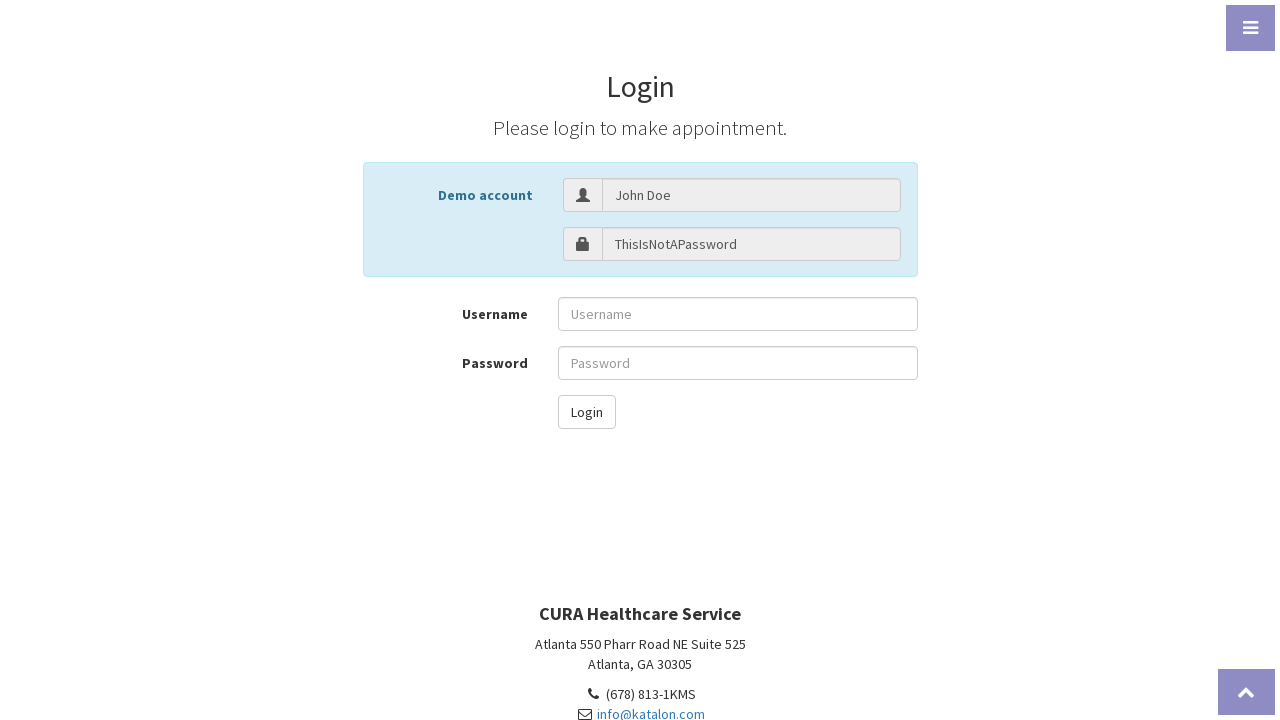

Used browser back button to return to previous page
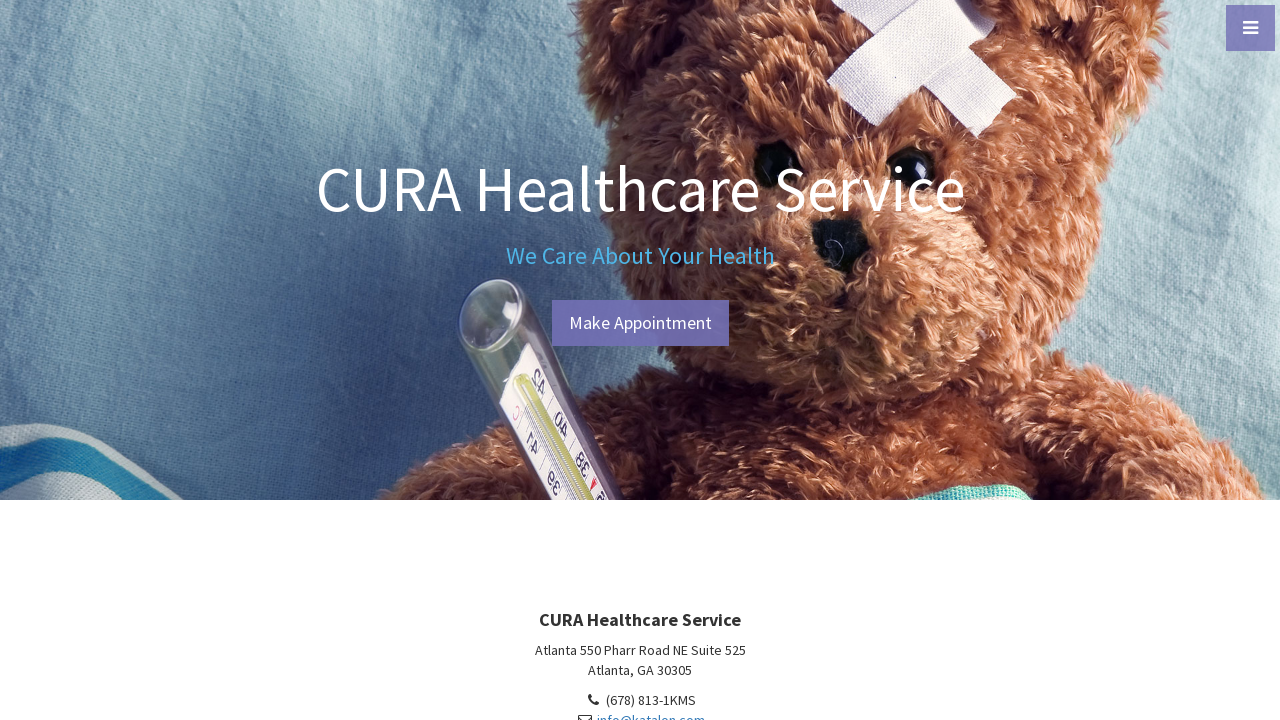

Original page reloaded (networkidle)
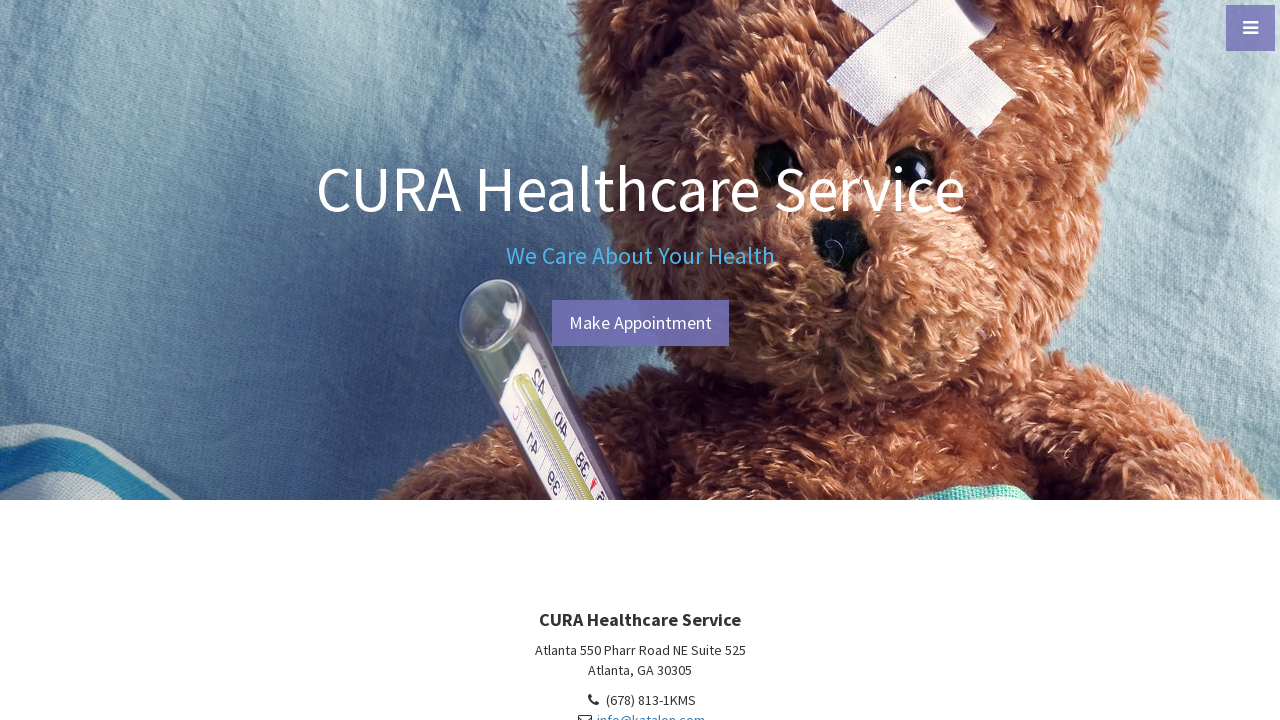

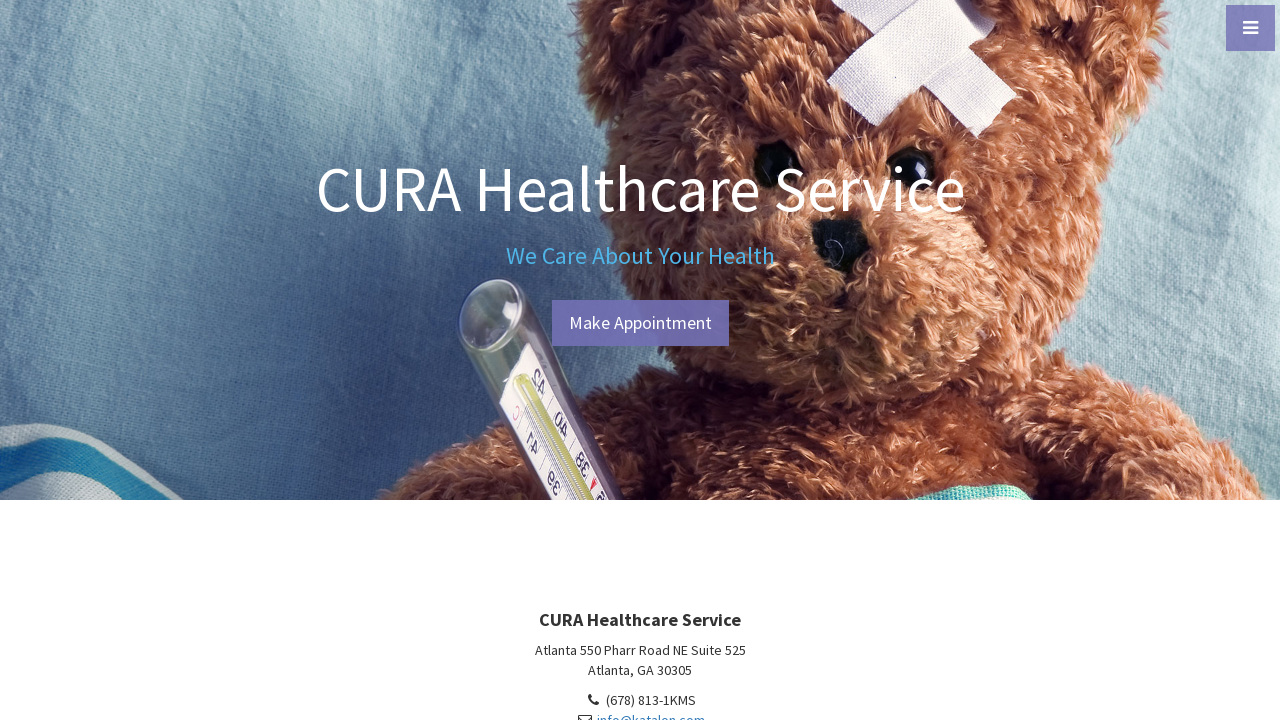